Tests mortgage calculator form by entering home value, interest rate, and selecting a start month from the dropdown

Starting URL: https://www.mortgagecalculator.org

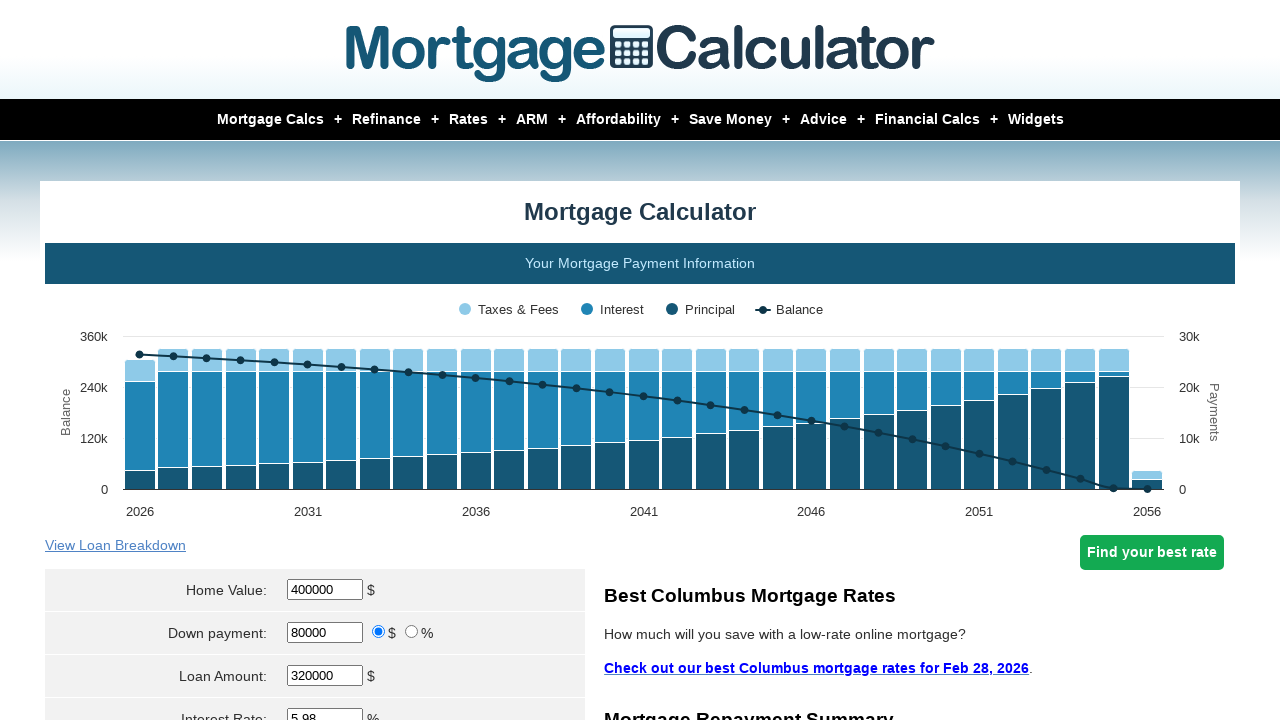

Cleared home value field on input[name='param[homevalue]']
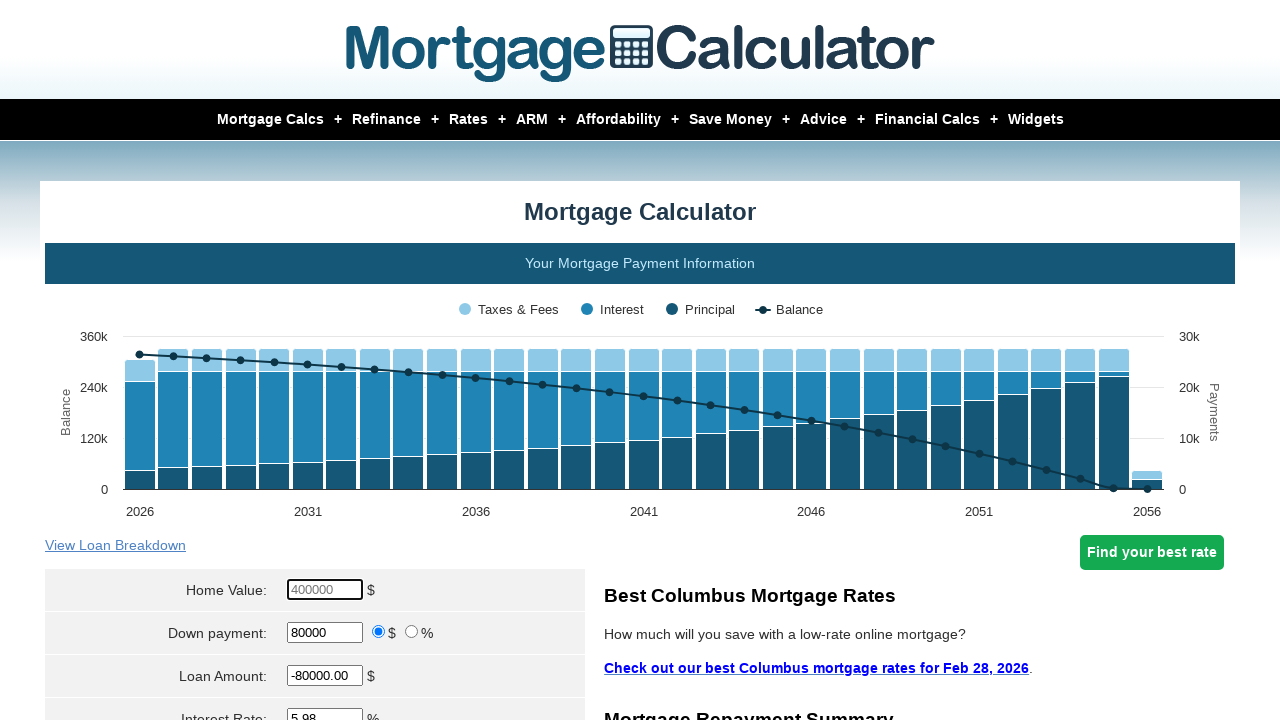

Entered home value of 450000 on input[name='param[homevalue]']
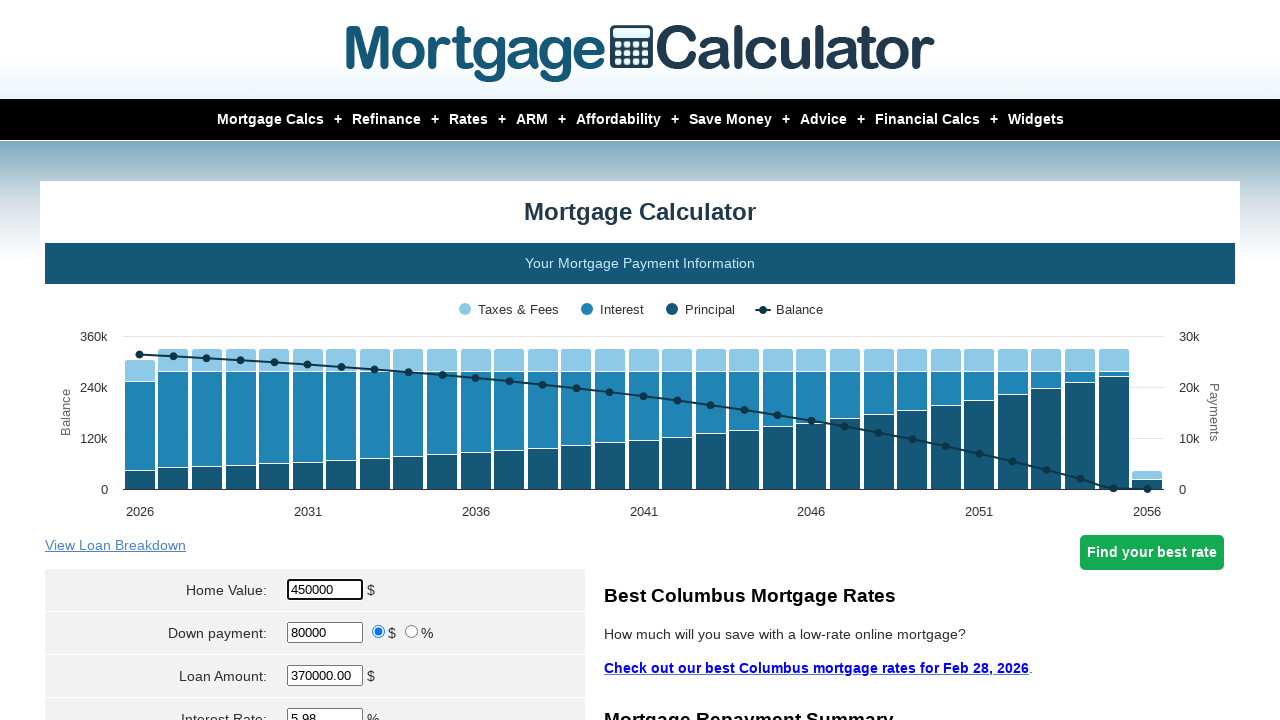

Cleared interest rate field on input[name='param[interest_rate]']
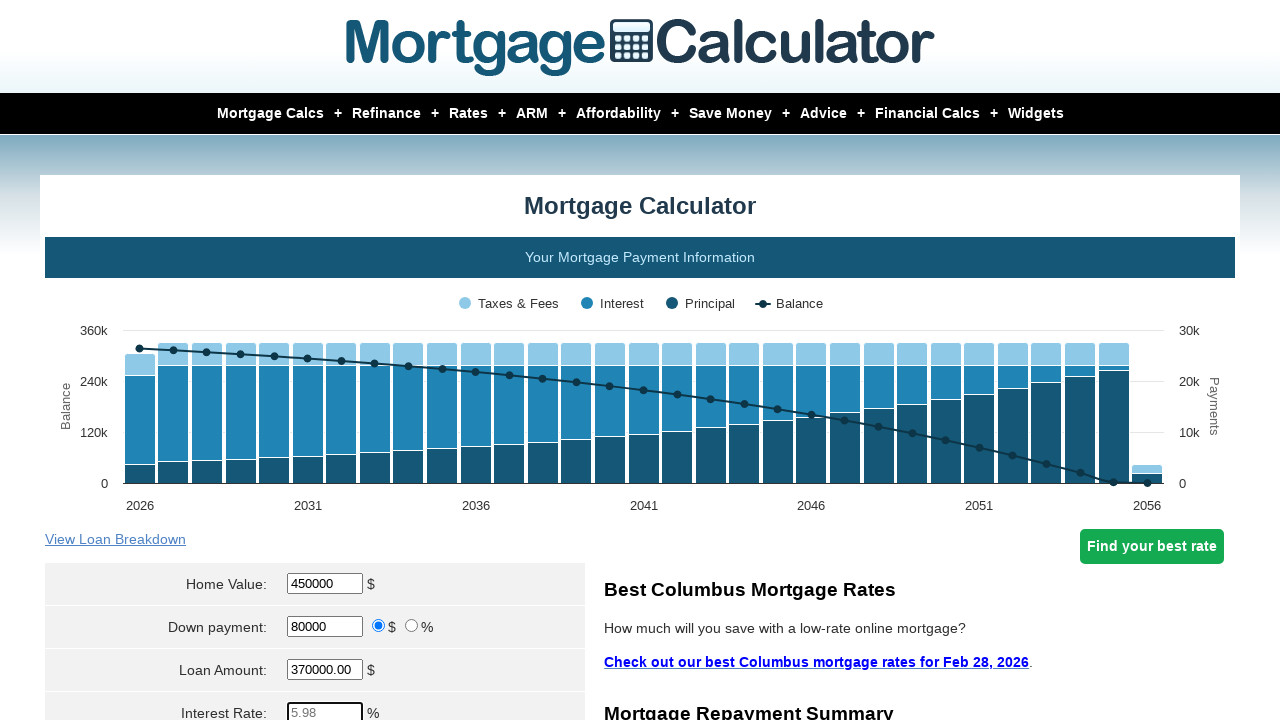

Entered interest rate of 2.5 on input[name='param[interest_rate]']
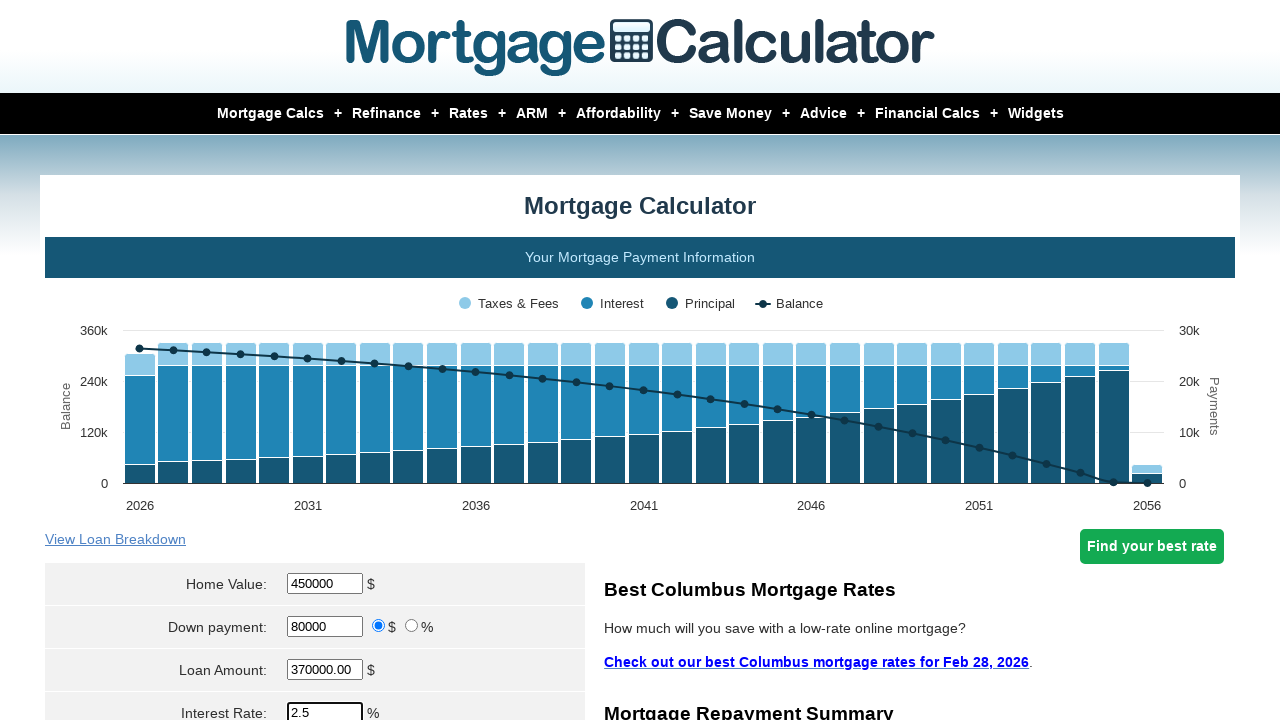

Selected April as the start month from dropdown on select[name='param[start_month]']
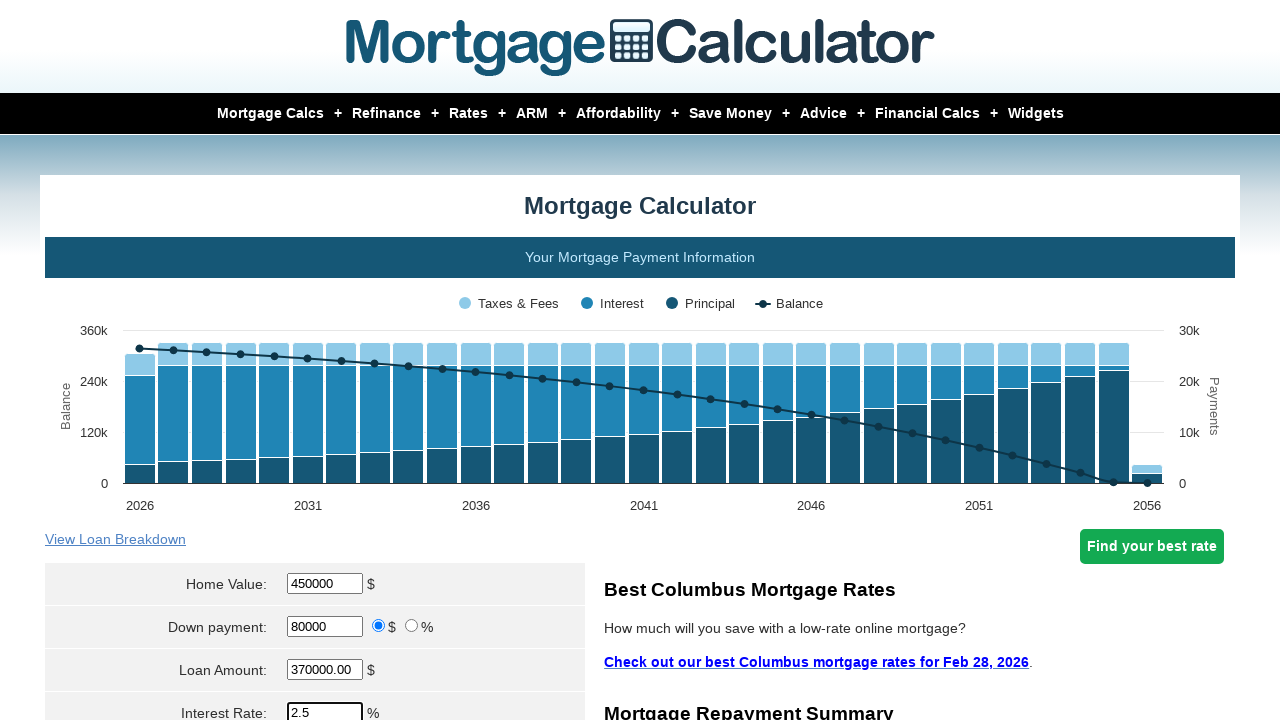

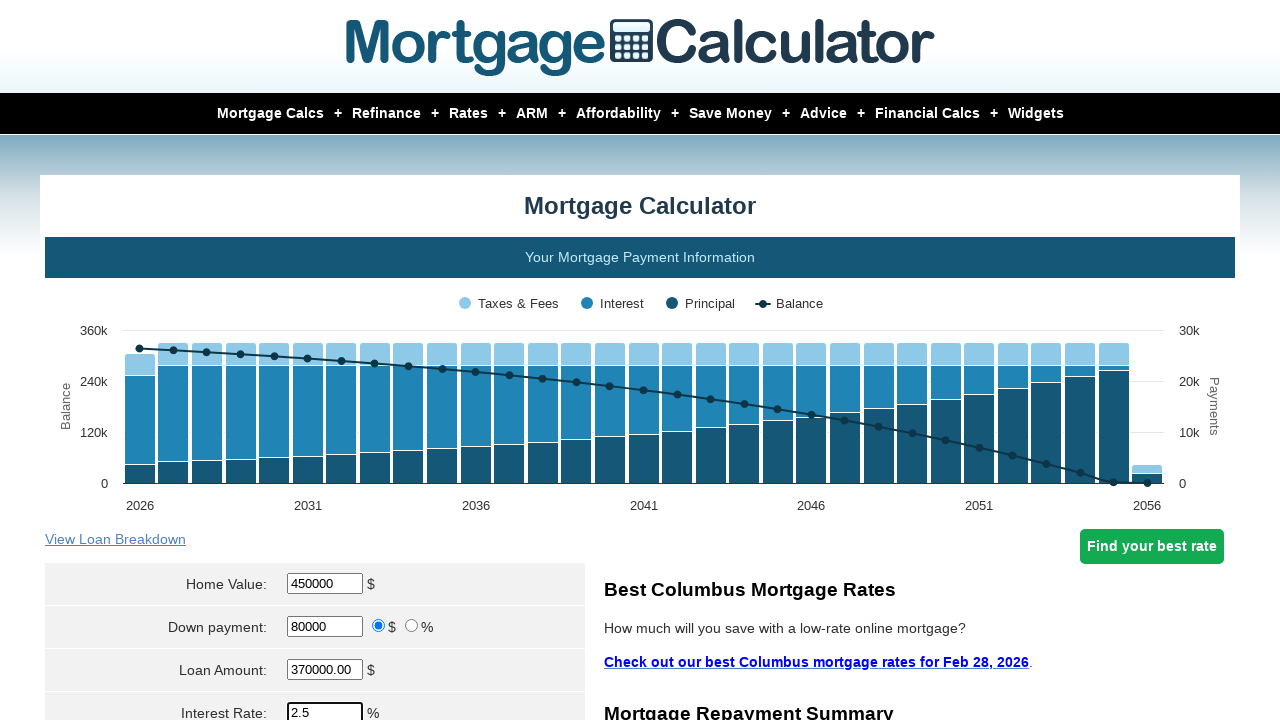